Tests clearing a single completed todo item by adding a todo, marking it as completed, and then clearing all completed items.

Starting URL: https://todomvc.com/examples/typescript-angular/#/

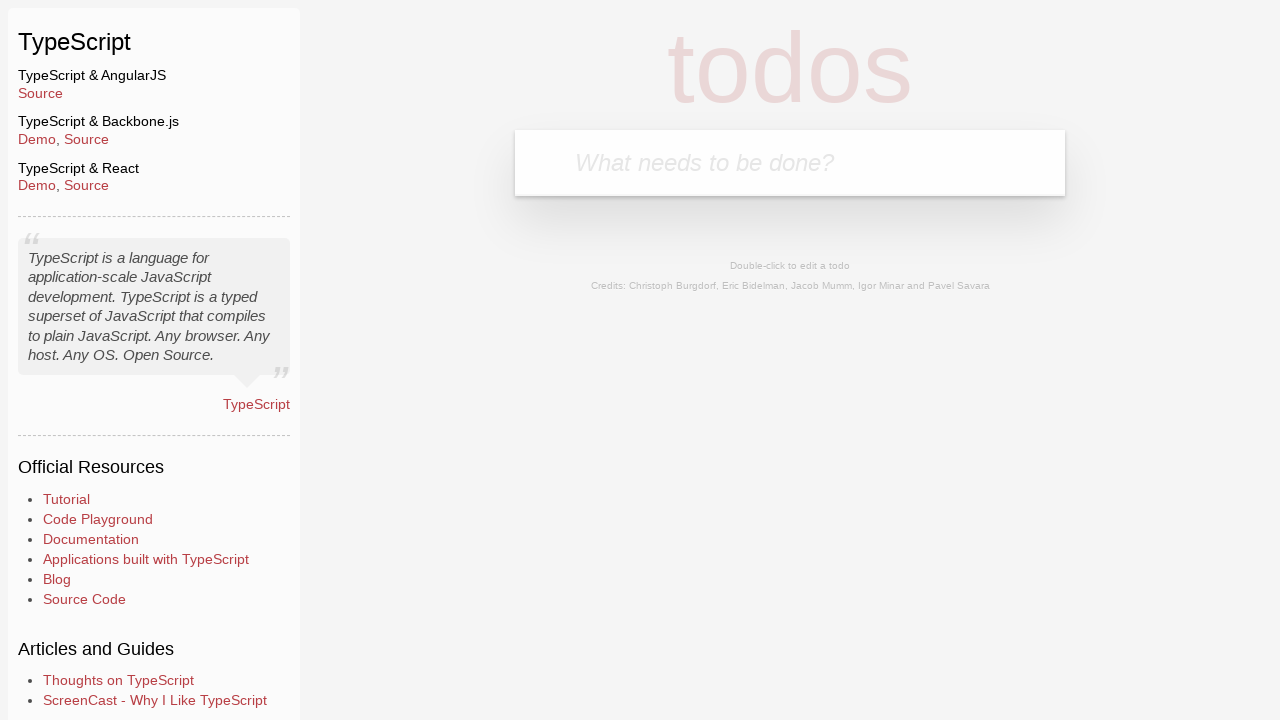

Filled new todo input with 'Example' on .new-todo
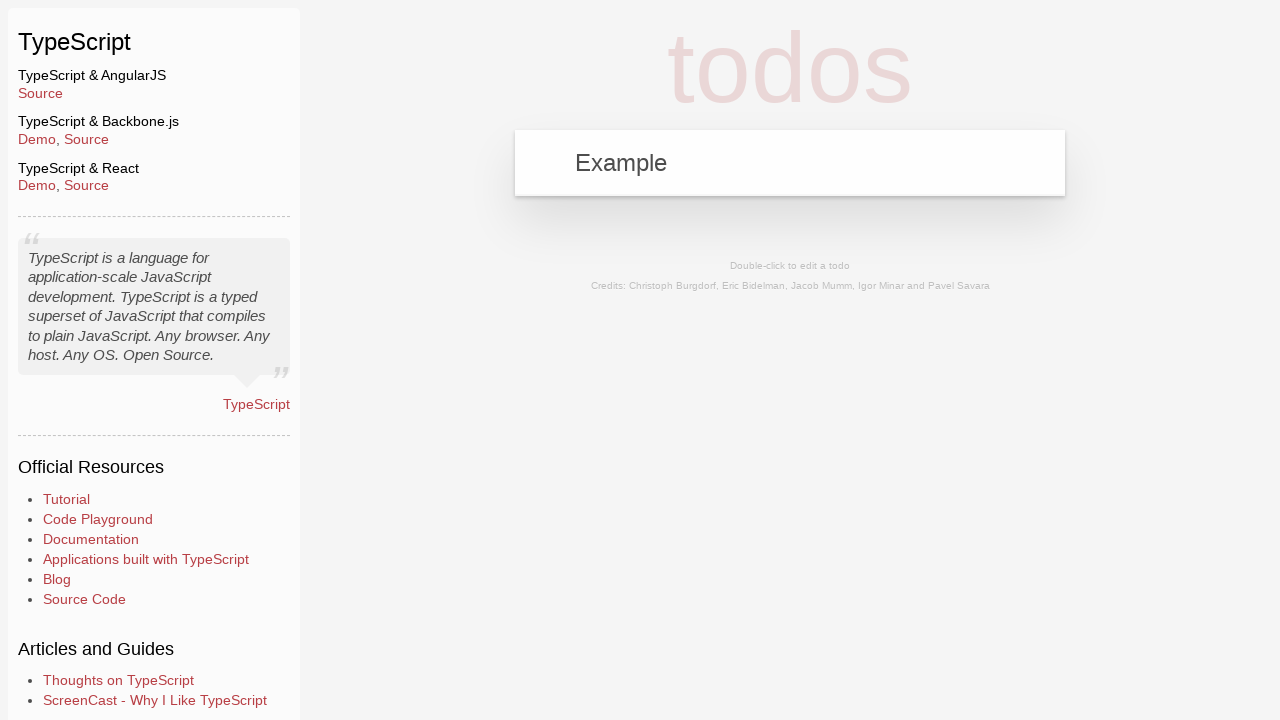

Pressed Enter to add the todo item on .new-todo
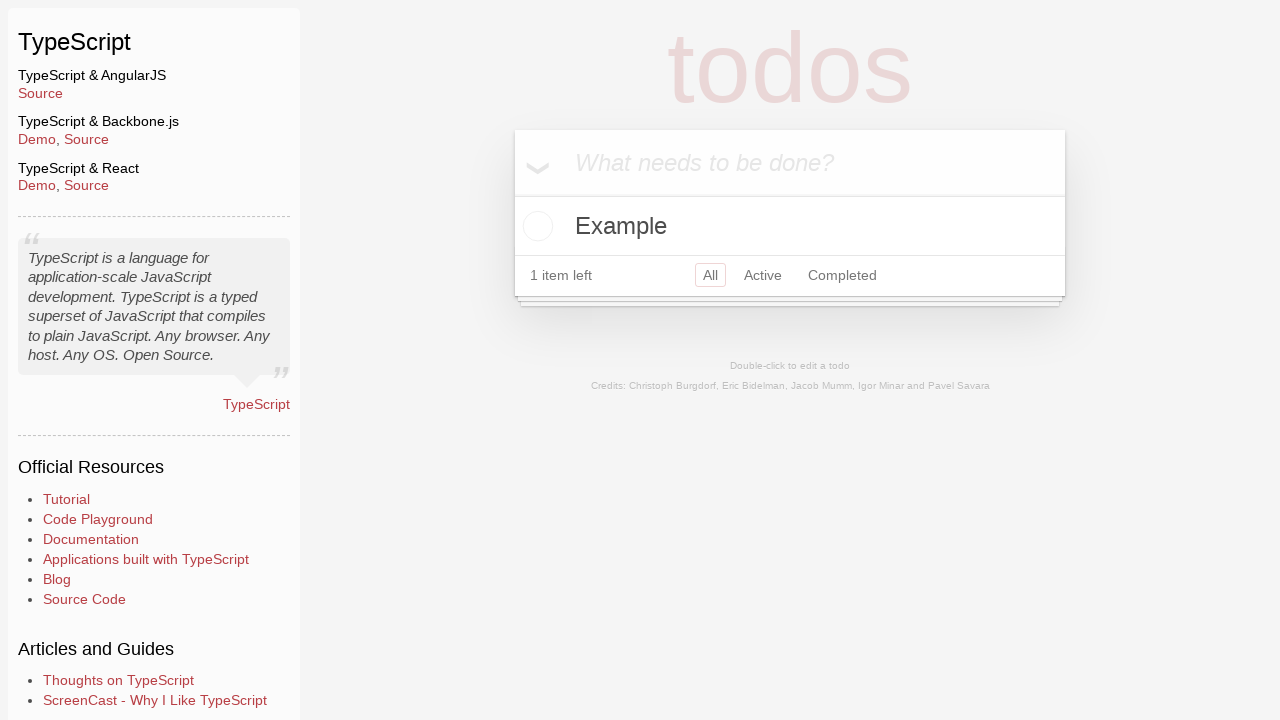

Clicked checkbox to mark todo as completed at (535, 226) on text=Example >> xpath=../.. >> input.toggle
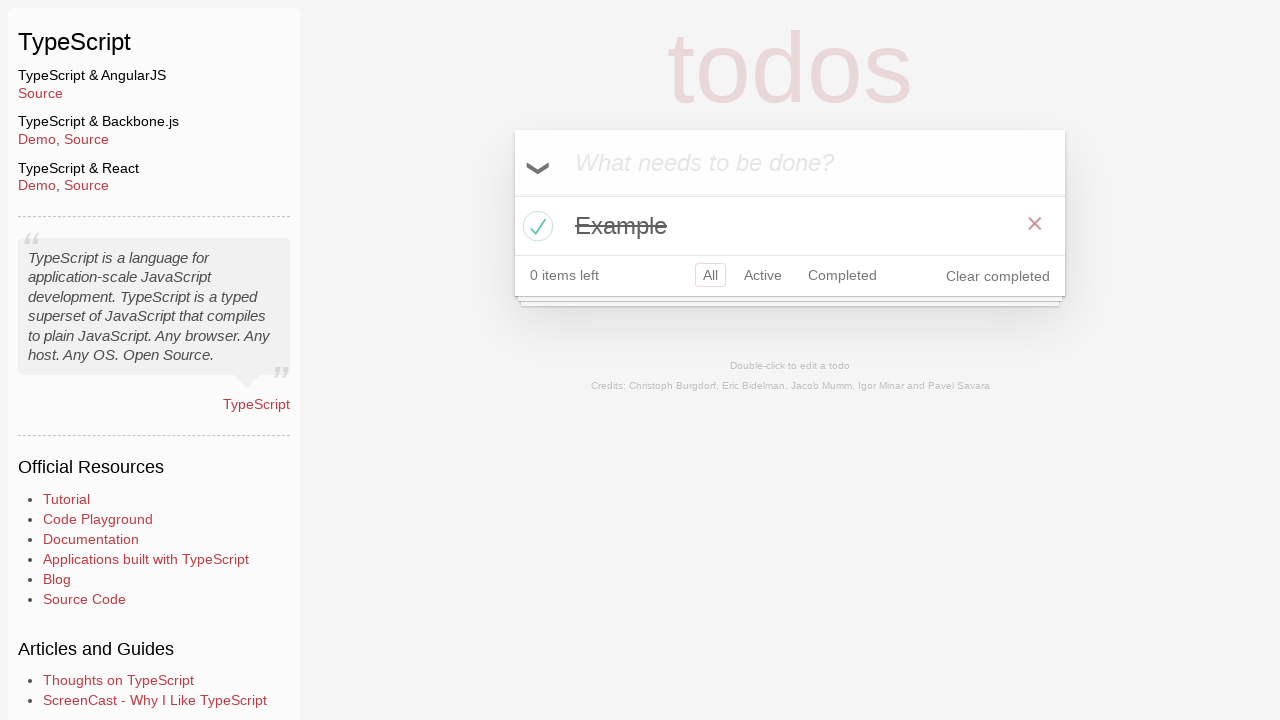

Clicked 'Clear completed' button at (998, 276) on button.clear-completed
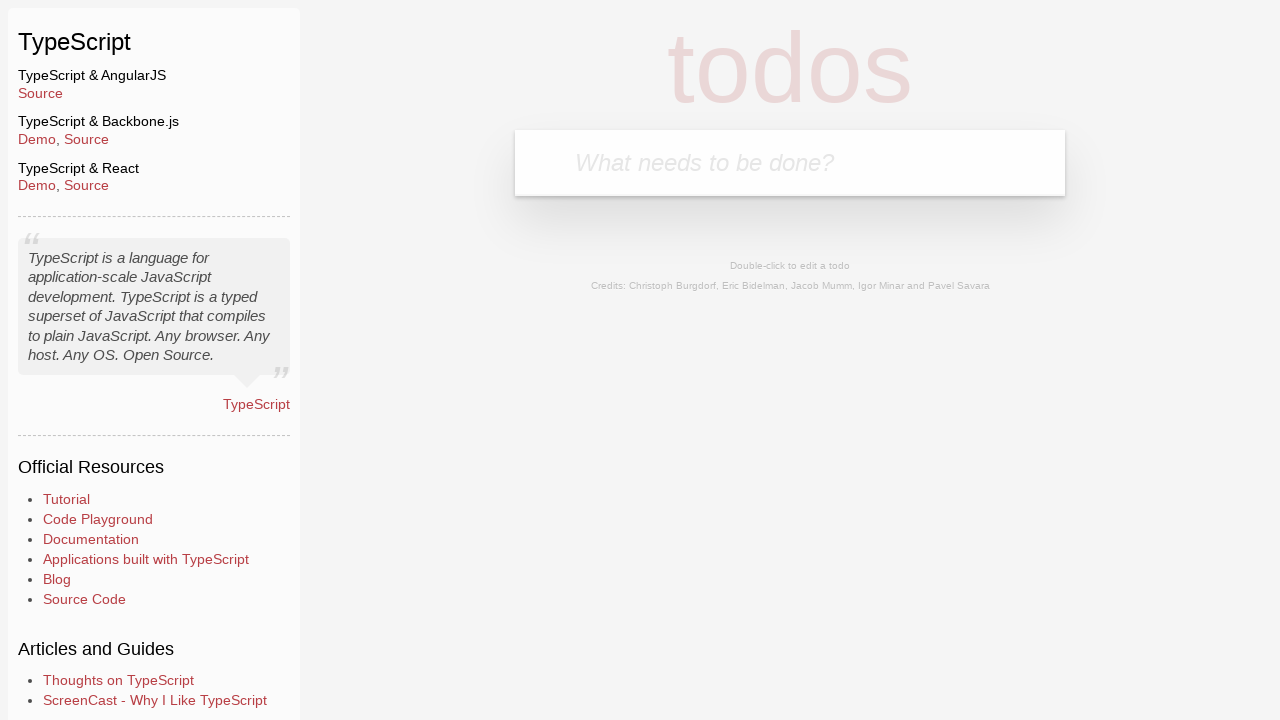

Verified todo list is empty - all items cleared
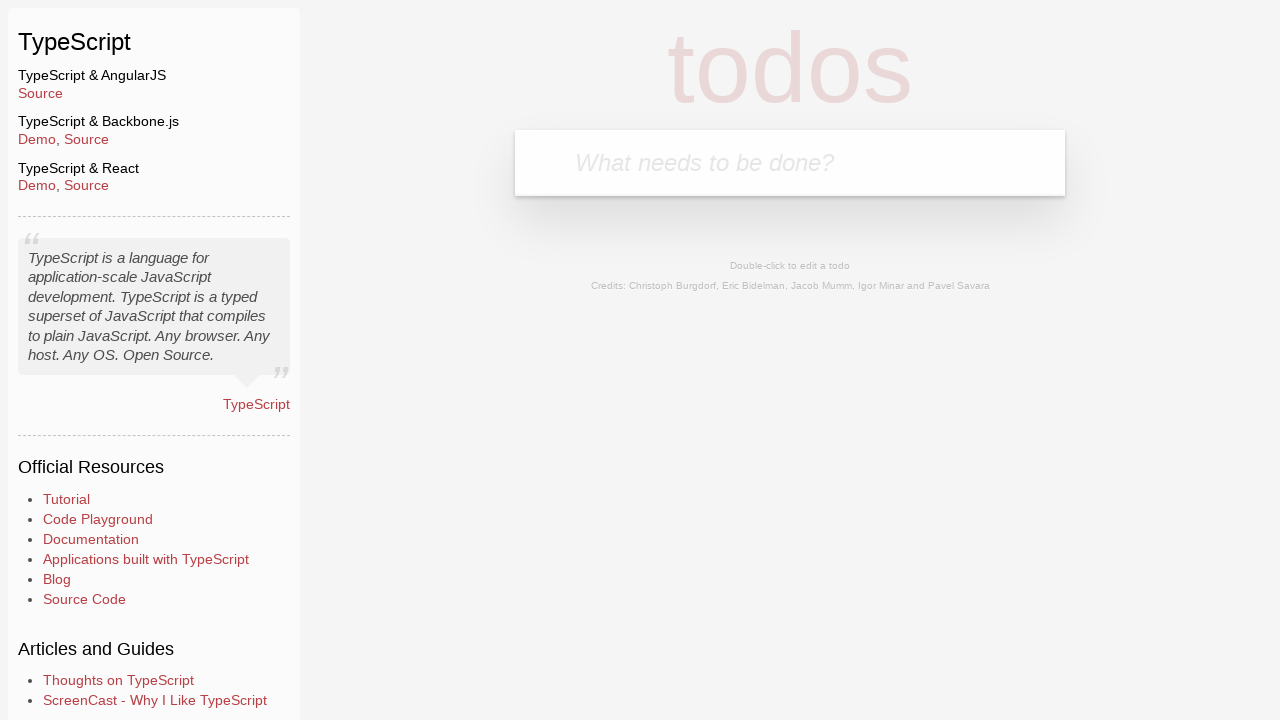

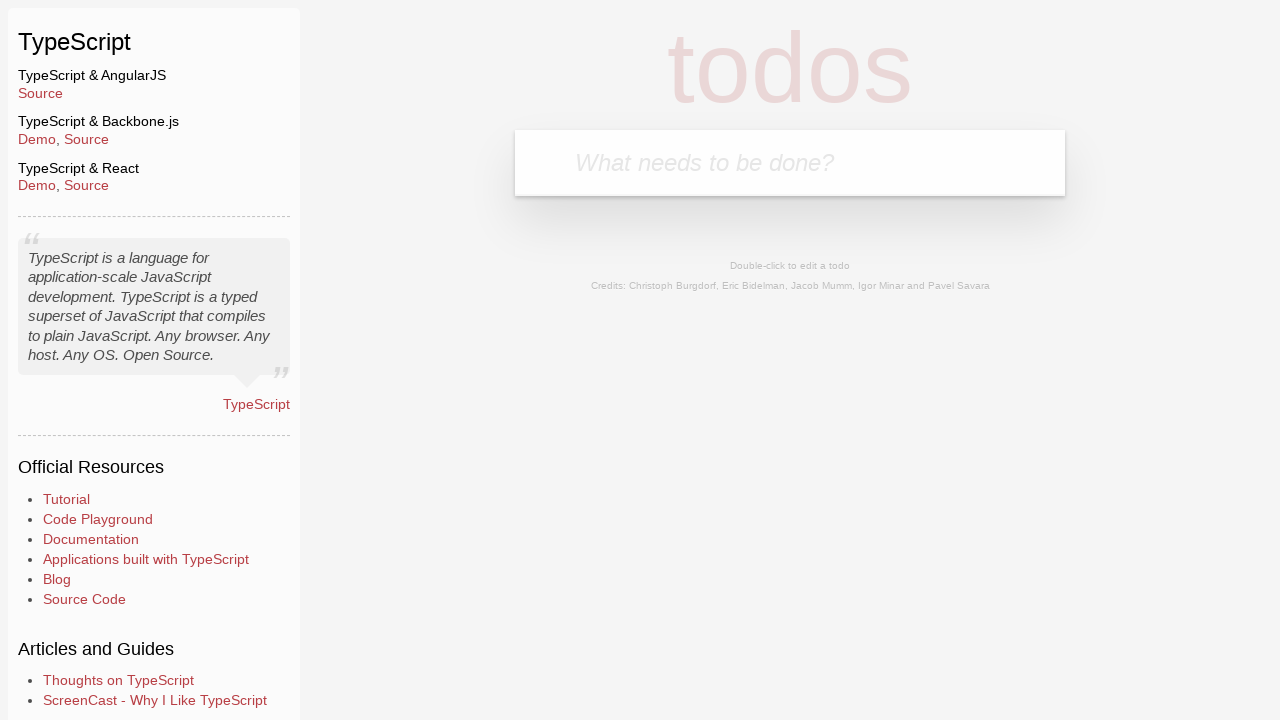